Tests jQuery dropdown tree component by clicking the input box and selecting all available choices from the dropdown menu

Starting URL: https://www.jqueryscript.net/demo/Drop-Down-Combo-Tree/

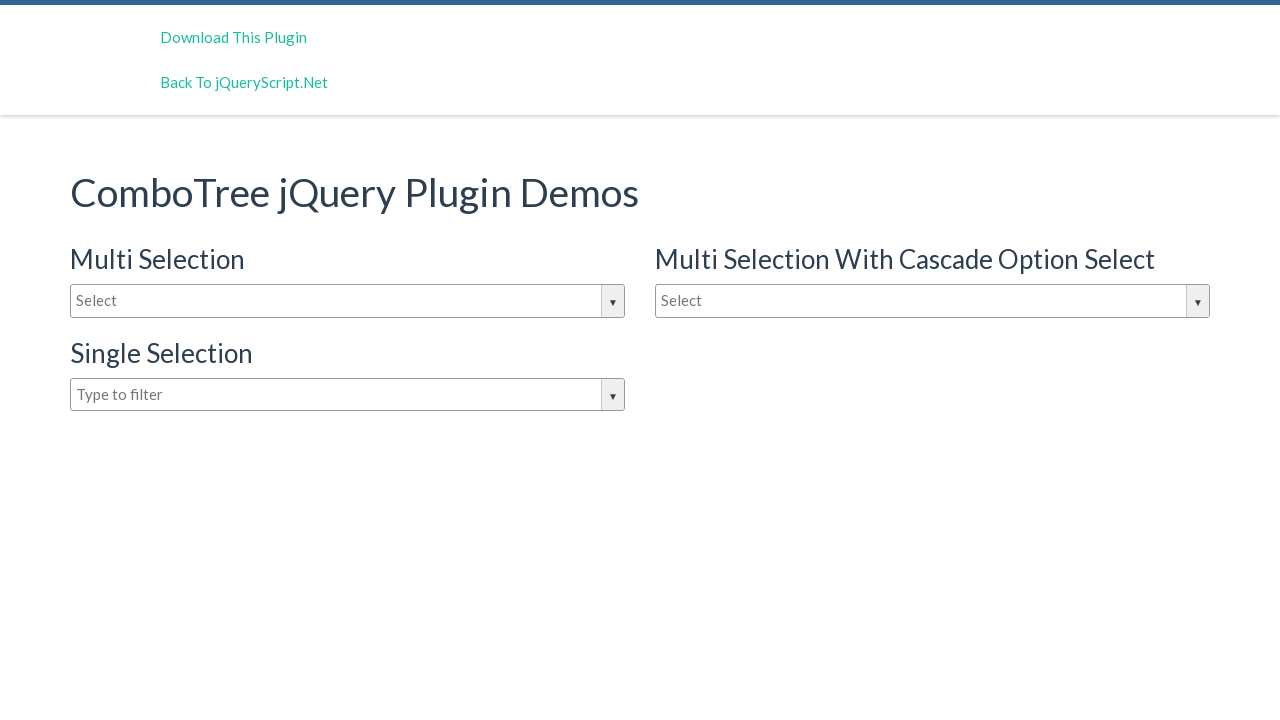

Clicked on the dropdown input box to open the jQuery dropdown menu at (348, 301) on #justAnInputBox
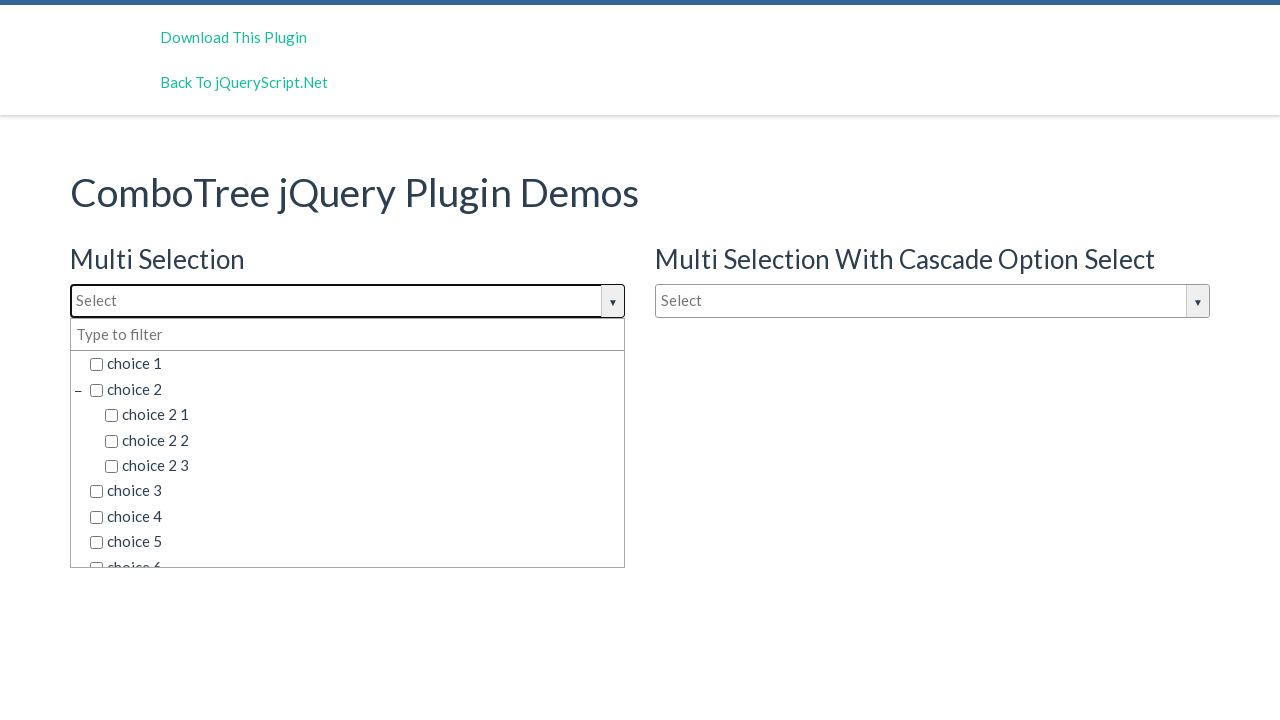

Dropdown choices loaded and became visible
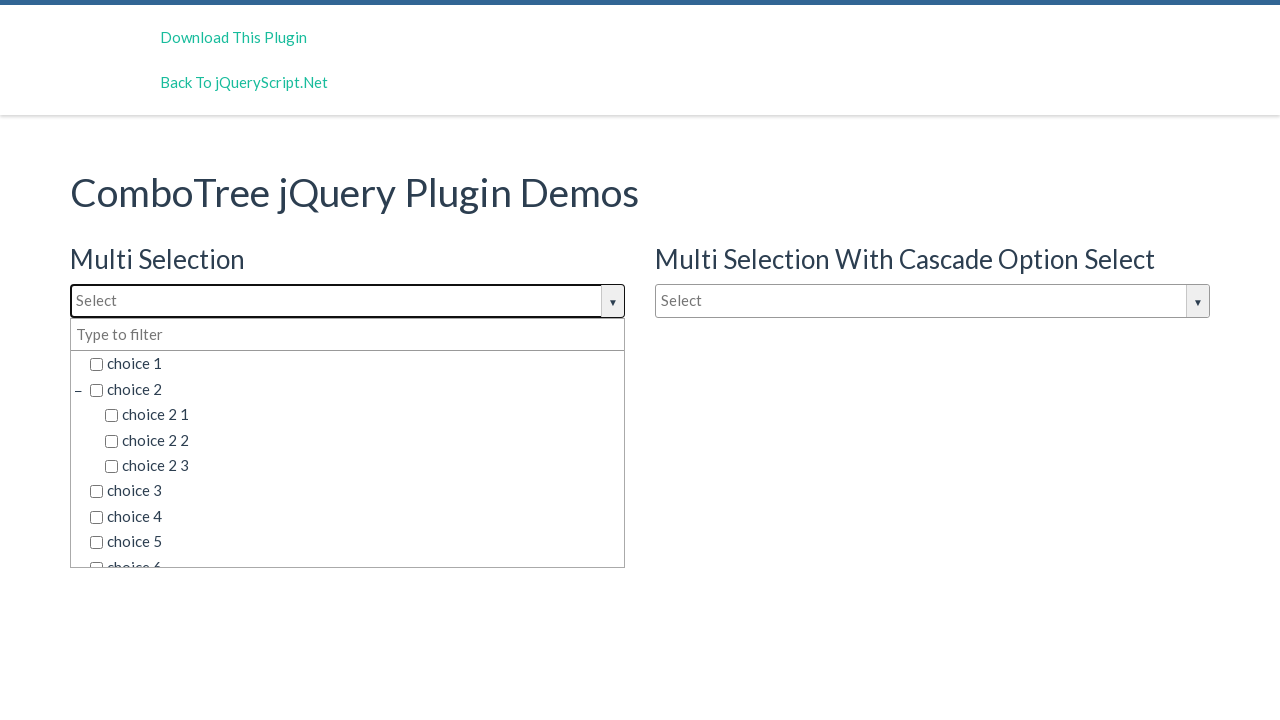

Retrieved all available dropdown choice elements
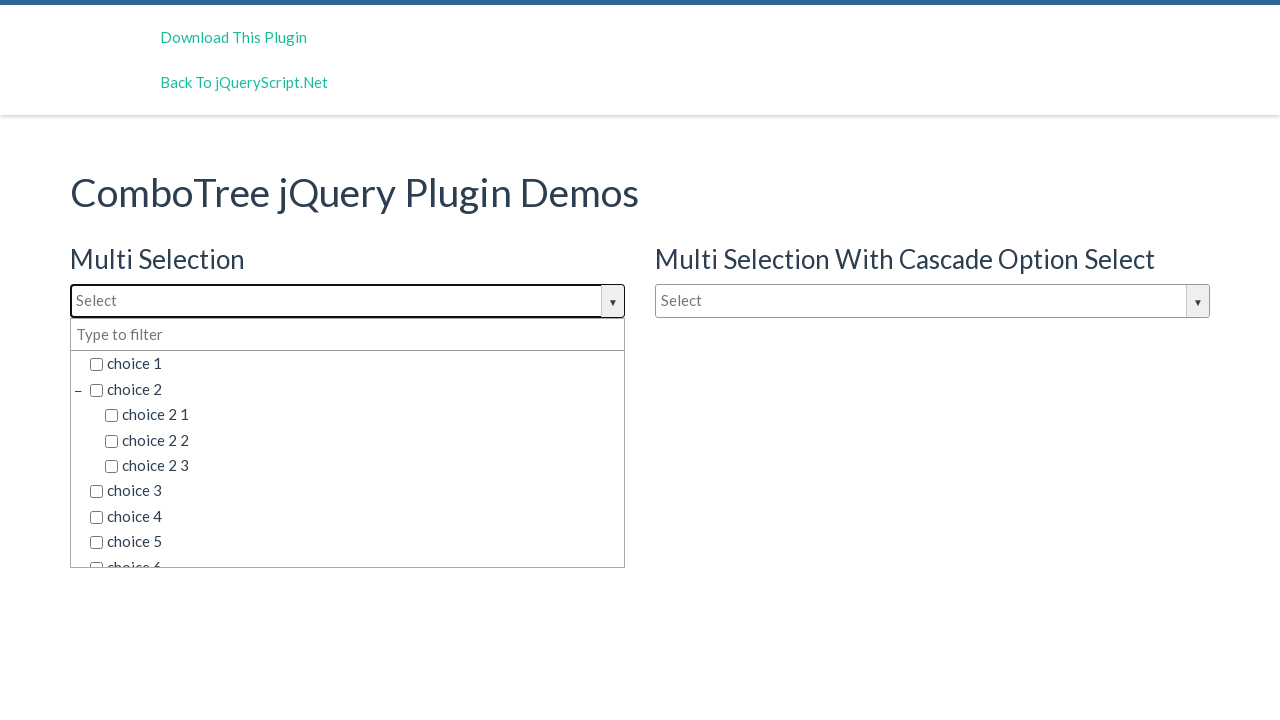

Clicked a dropdown choice option at (355, 364) on span.comboTreeItemTitle >> nth=0
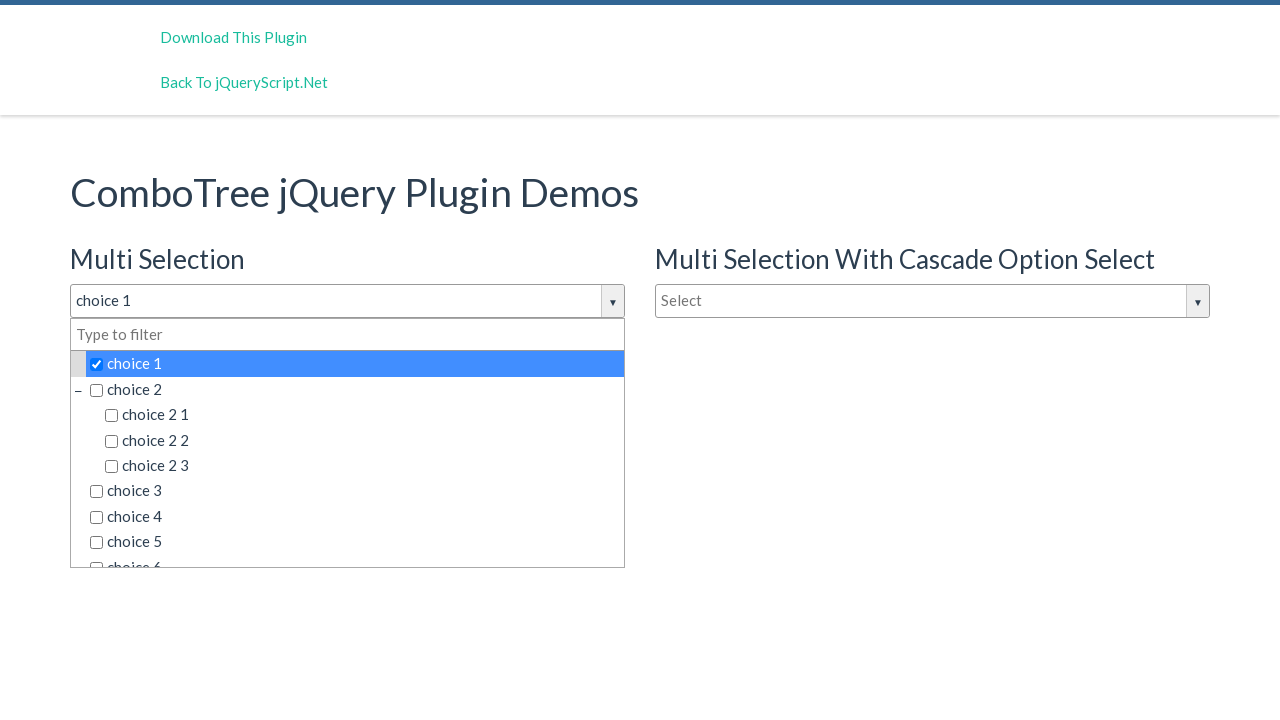

Clicked a dropdown choice option at (355, 389) on span.comboTreeItemTitle >> nth=1
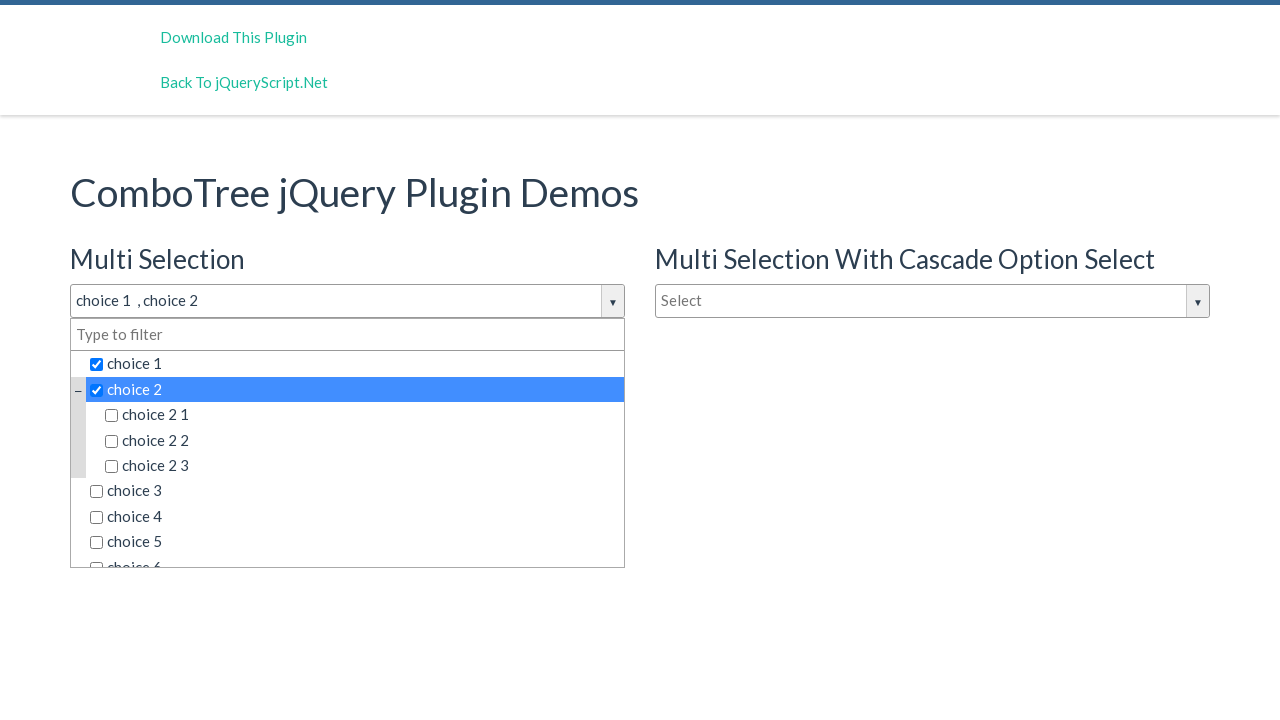

Clicked a dropdown choice option at (362, 415) on span.comboTreeItemTitle >> nth=2
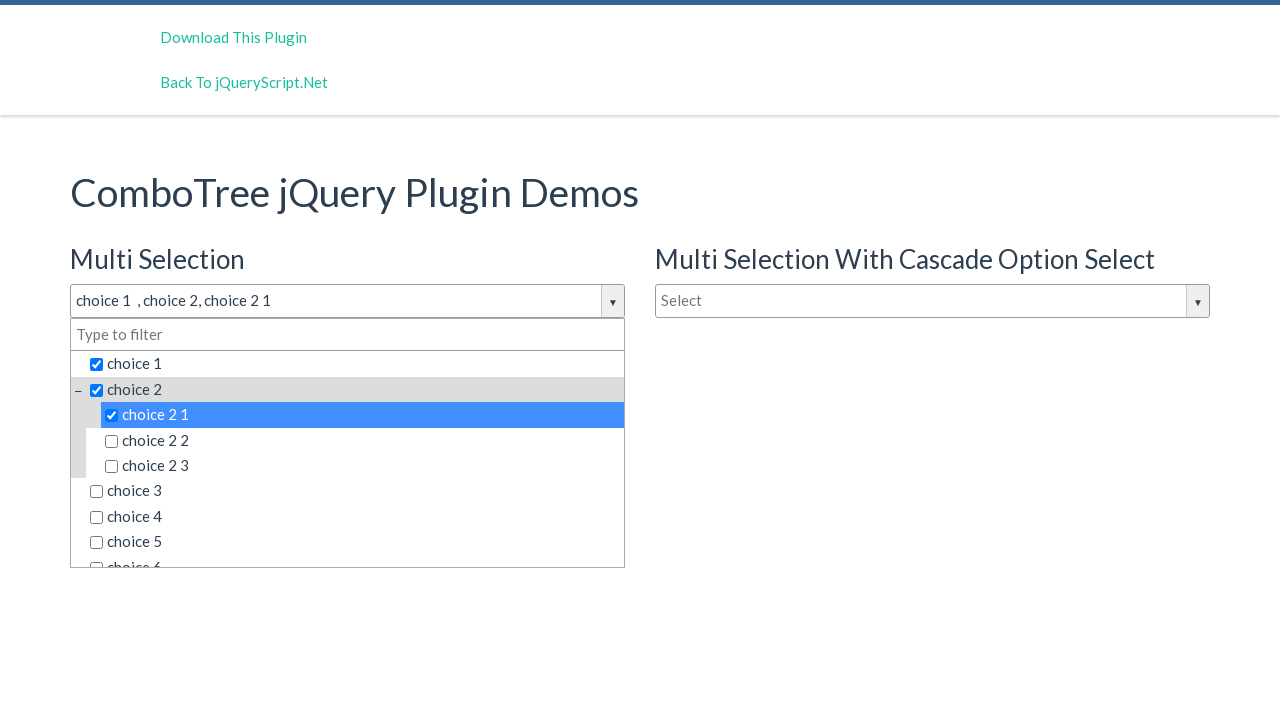

Clicked a dropdown choice option at (362, 440) on span.comboTreeItemTitle >> nth=3
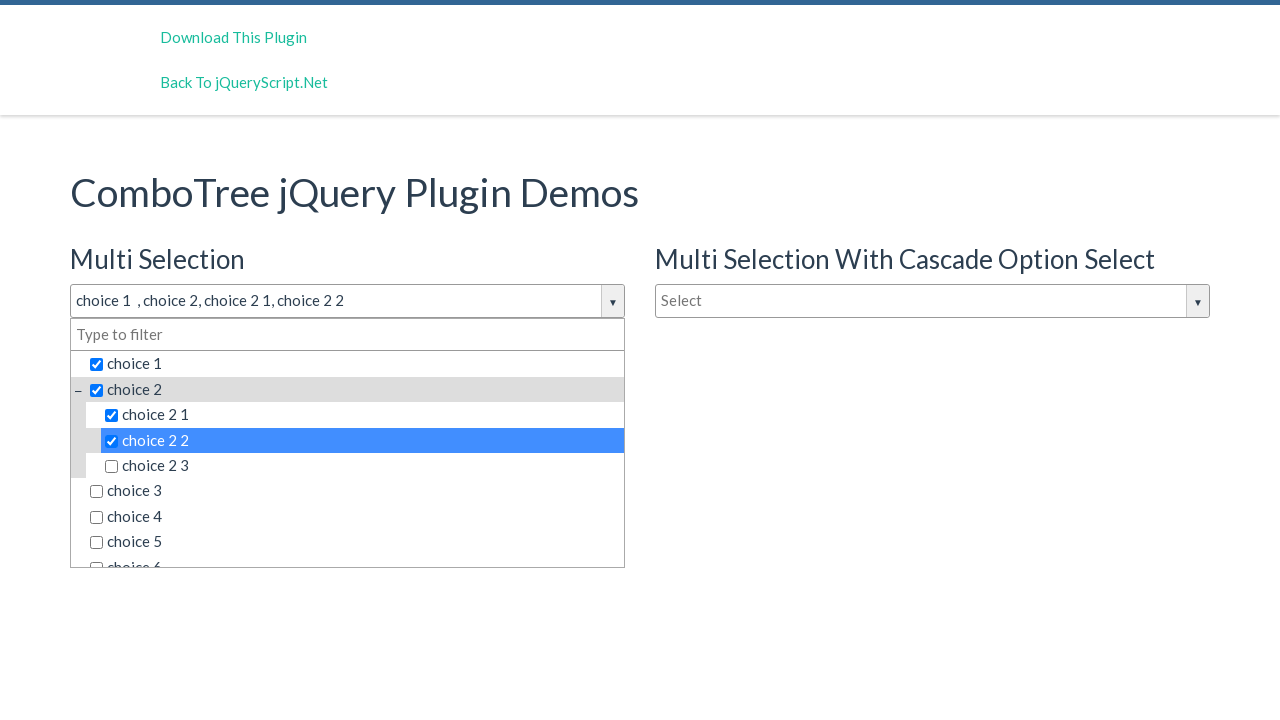

Clicked a dropdown choice option at (362, 466) on span.comboTreeItemTitle >> nth=4
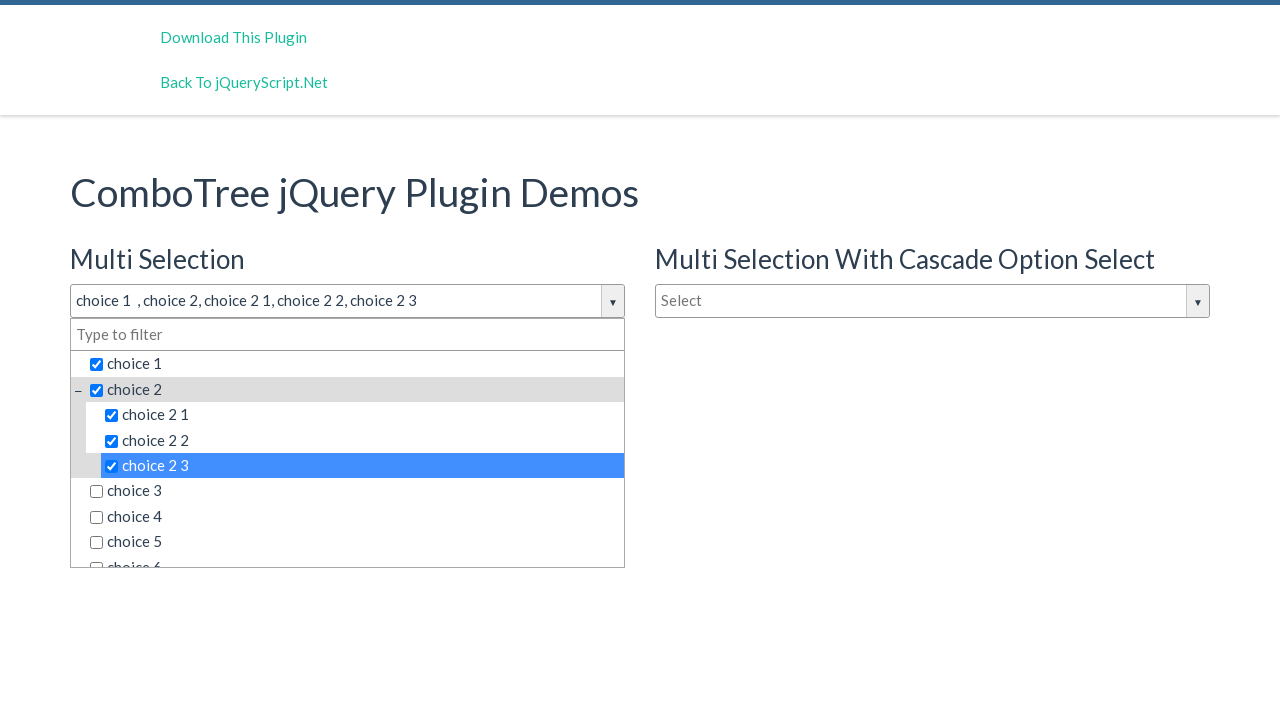

Clicked a dropdown choice option at (355, 491) on span.comboTreeItemTitle >> nth=5
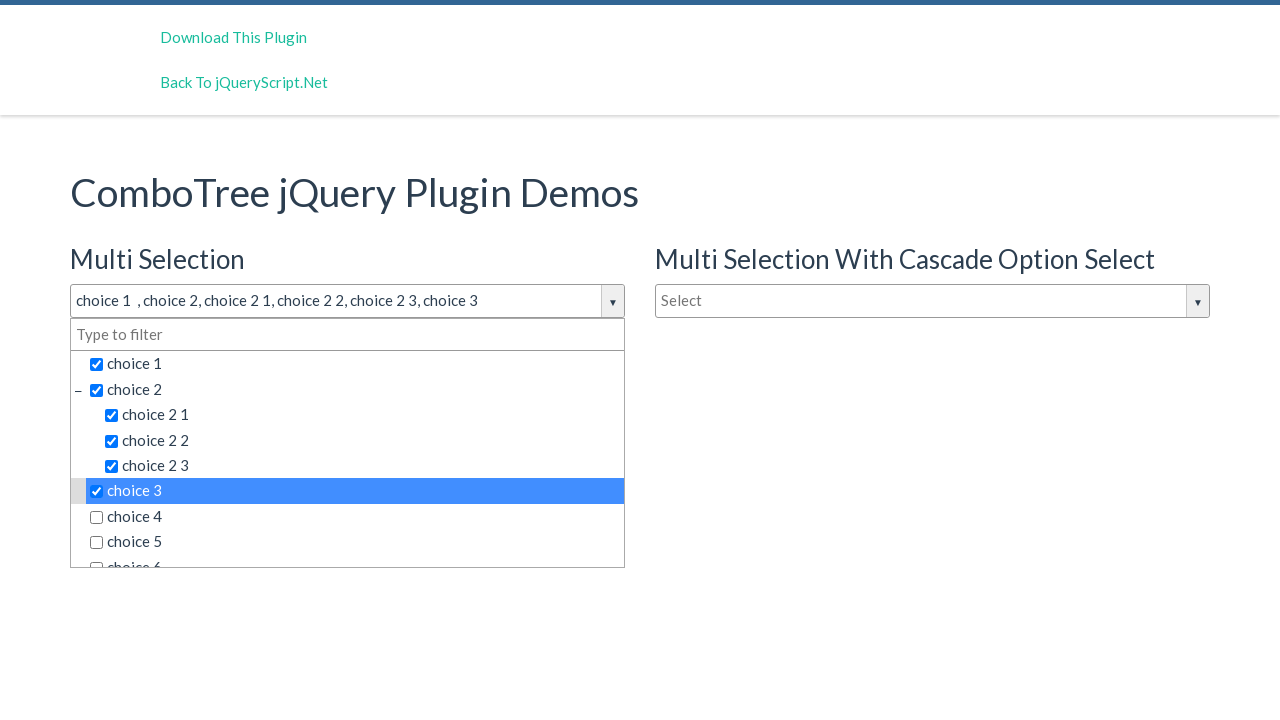

Clicked a dropdown choice option at (355, 517) on span.comboTreeItemTitle >> nth=6
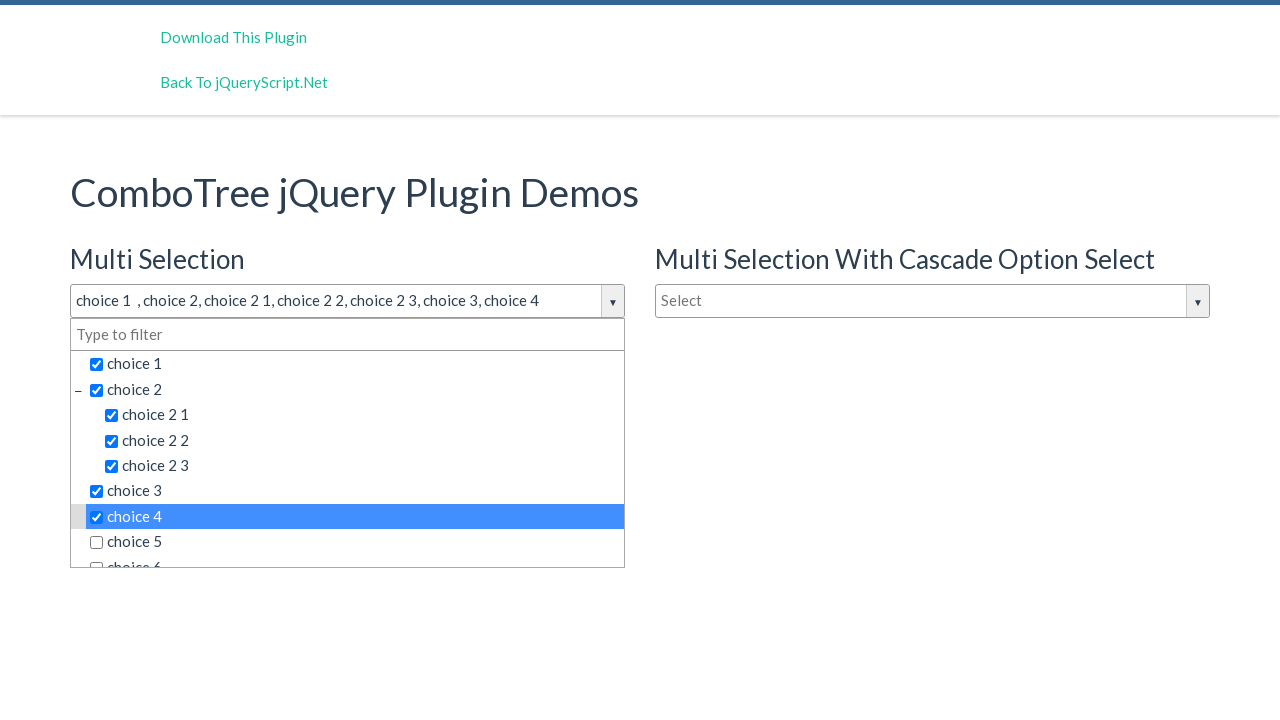

Clicked a dropdown choice option at (355, 542) on span.comboTreeItemTitle >> nth=7
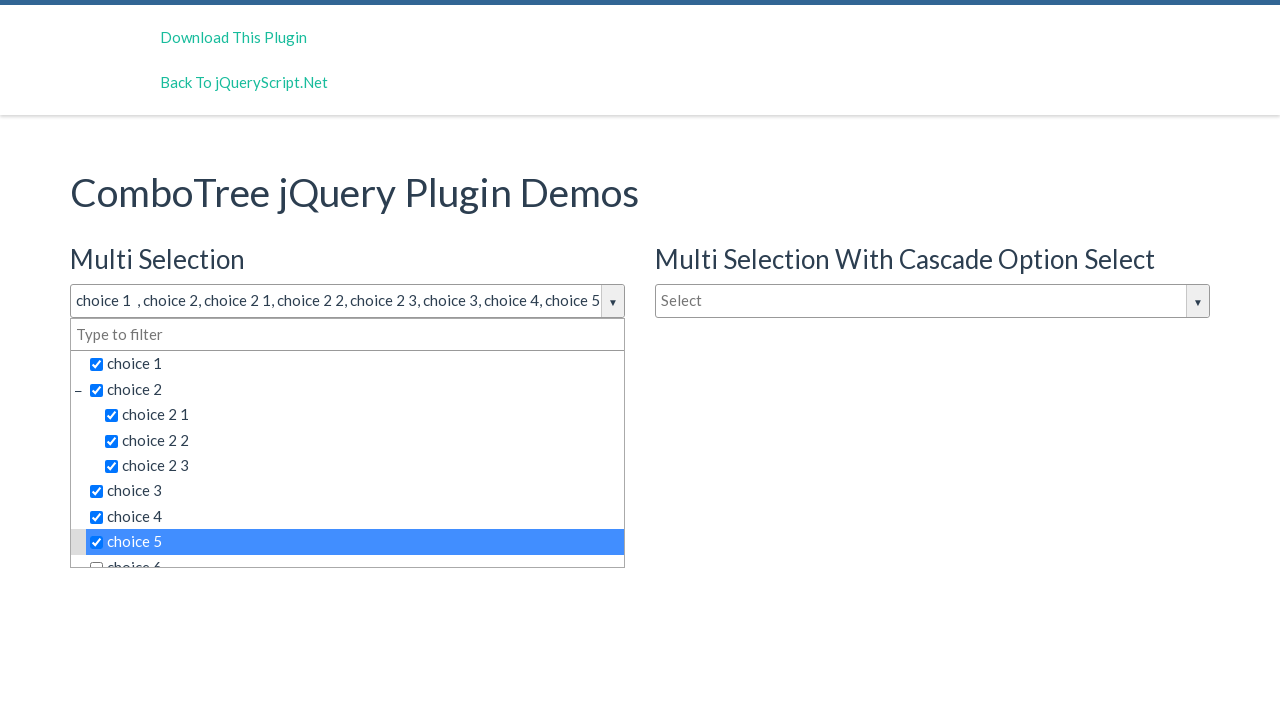

Clicked a dropdown choice option at (355, 554) on span.comboTreeItemTitle >> nth=8
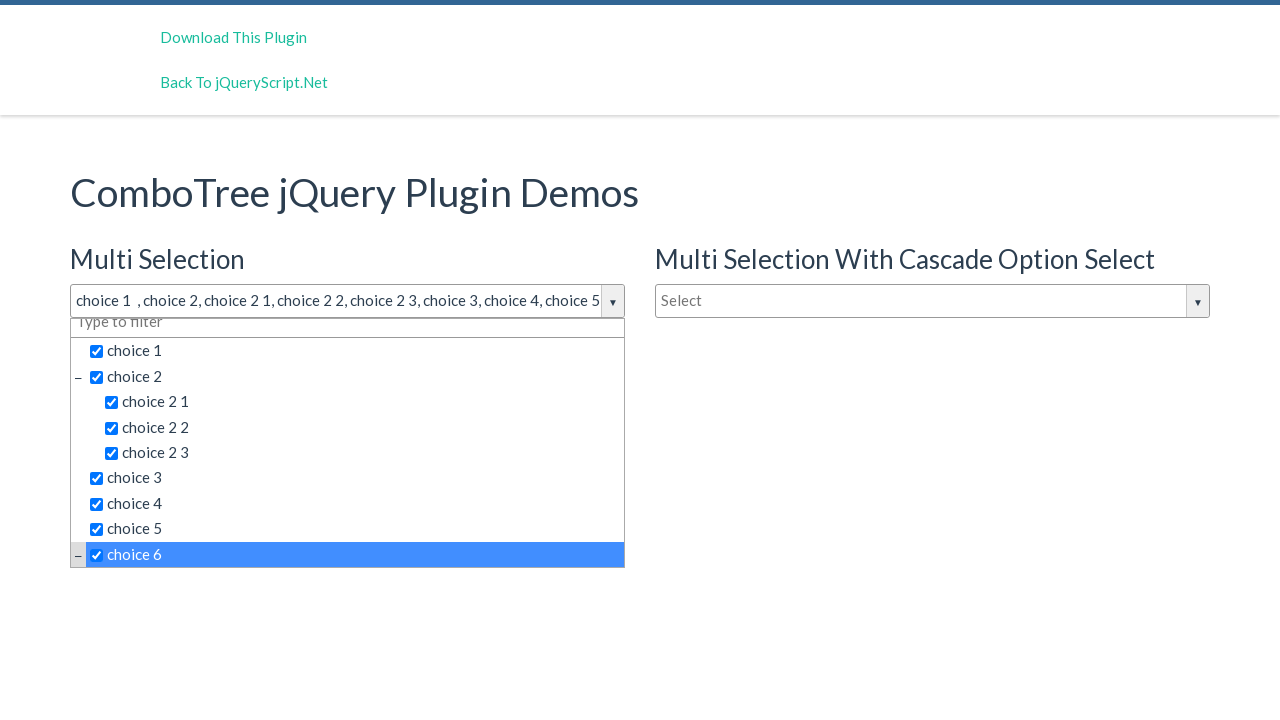

Clicked a dropdown choice option at (362, 443) on span.comboTreeItemTitle >> nth=9
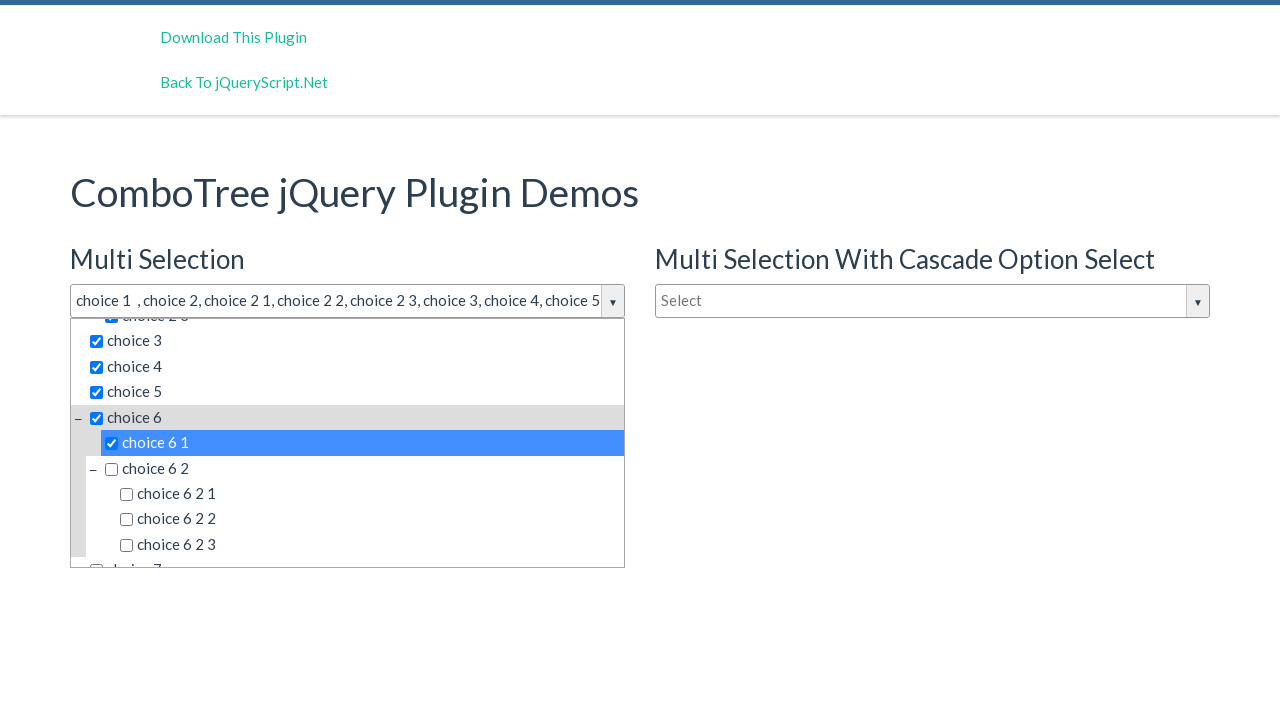

Clicked a dropdown choice option at (362, 468) on span.comboTreeItemTitle >> nth=10
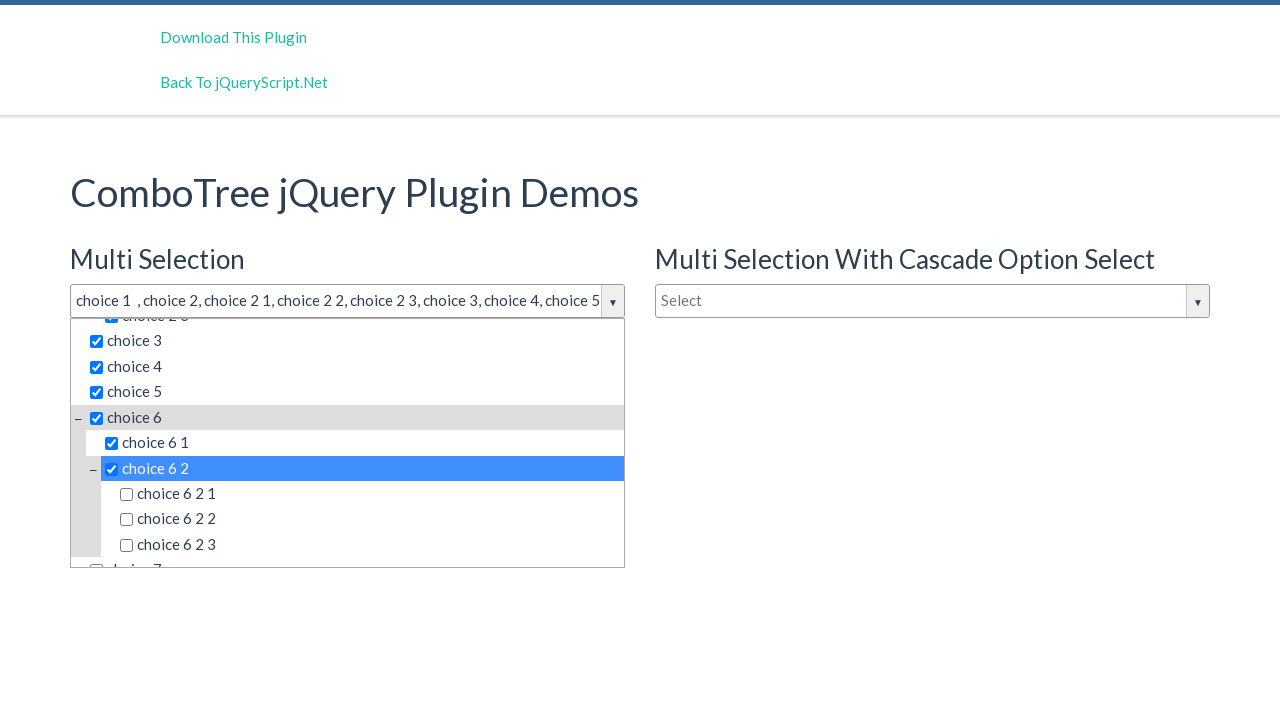

Clicked a dropdown choice option at (370, 494) on span.comboTreeItemTitle >> nth=11
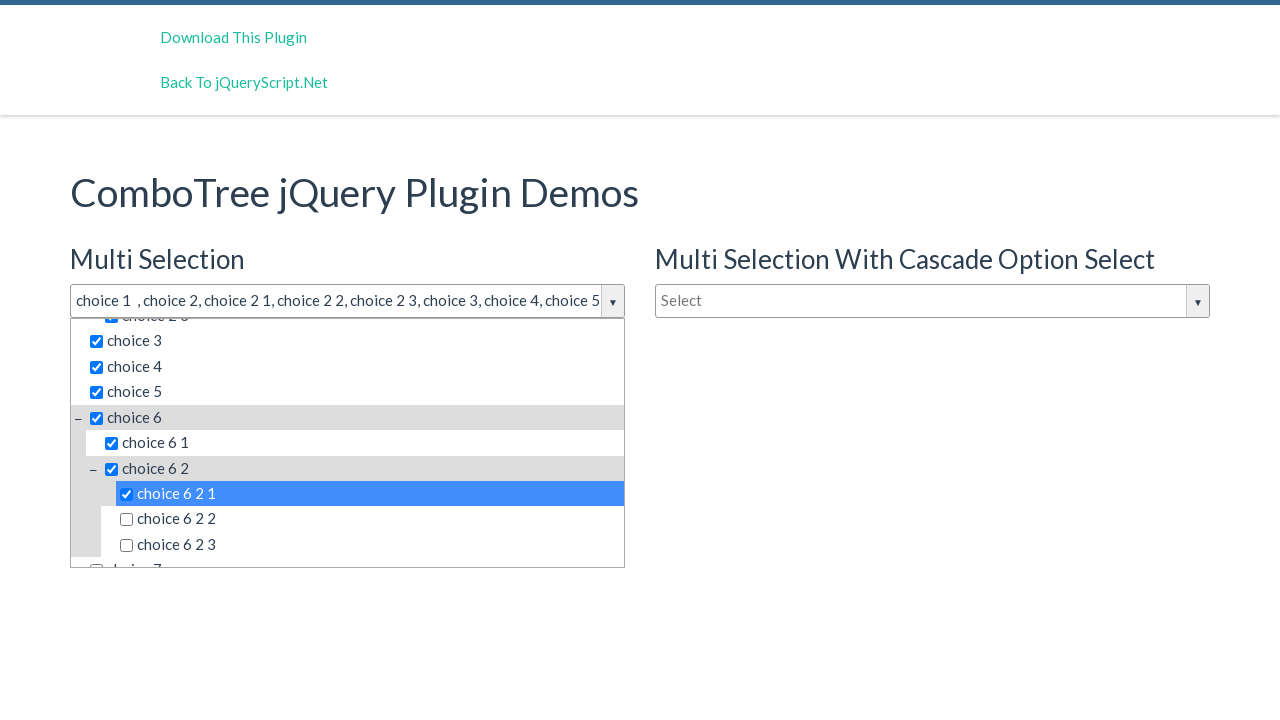

Clicked a dropdown choice option at (370, 519) on span.comboTreeItemTitle >> nth=12
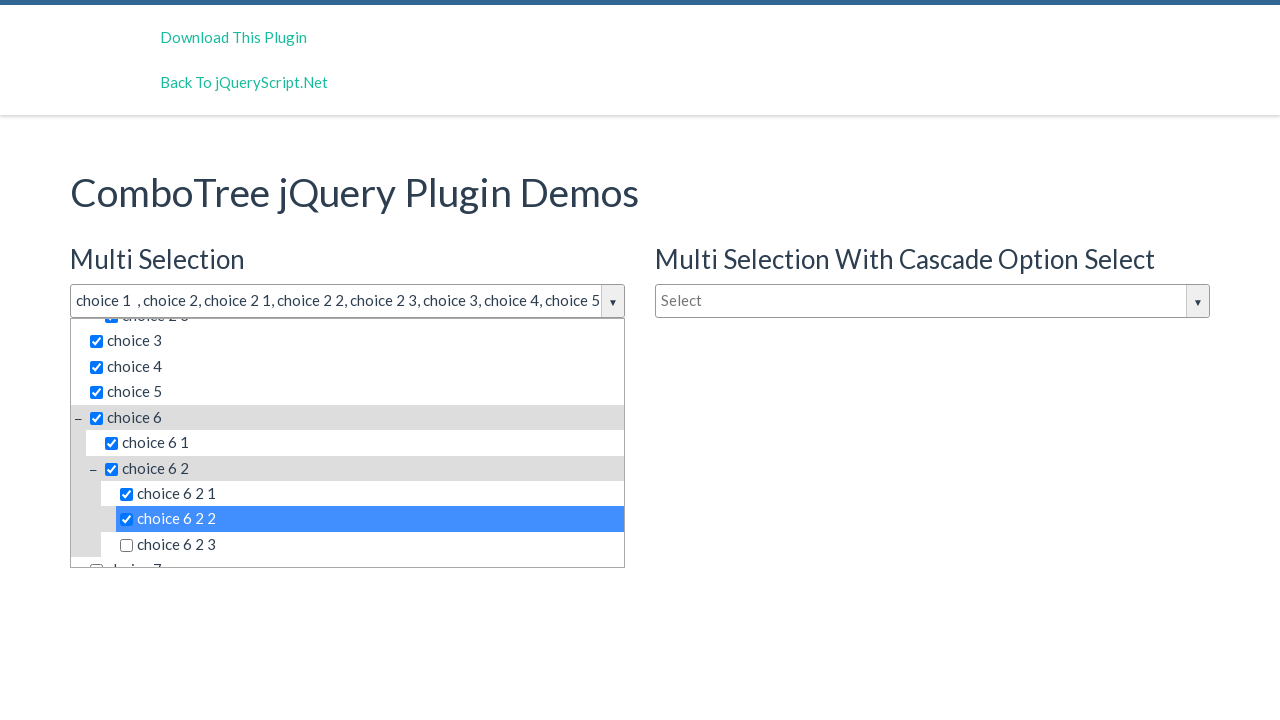

Clicked a dropdown choice option at (370, 545) on span.comboTreeItemTitle >> nth=13
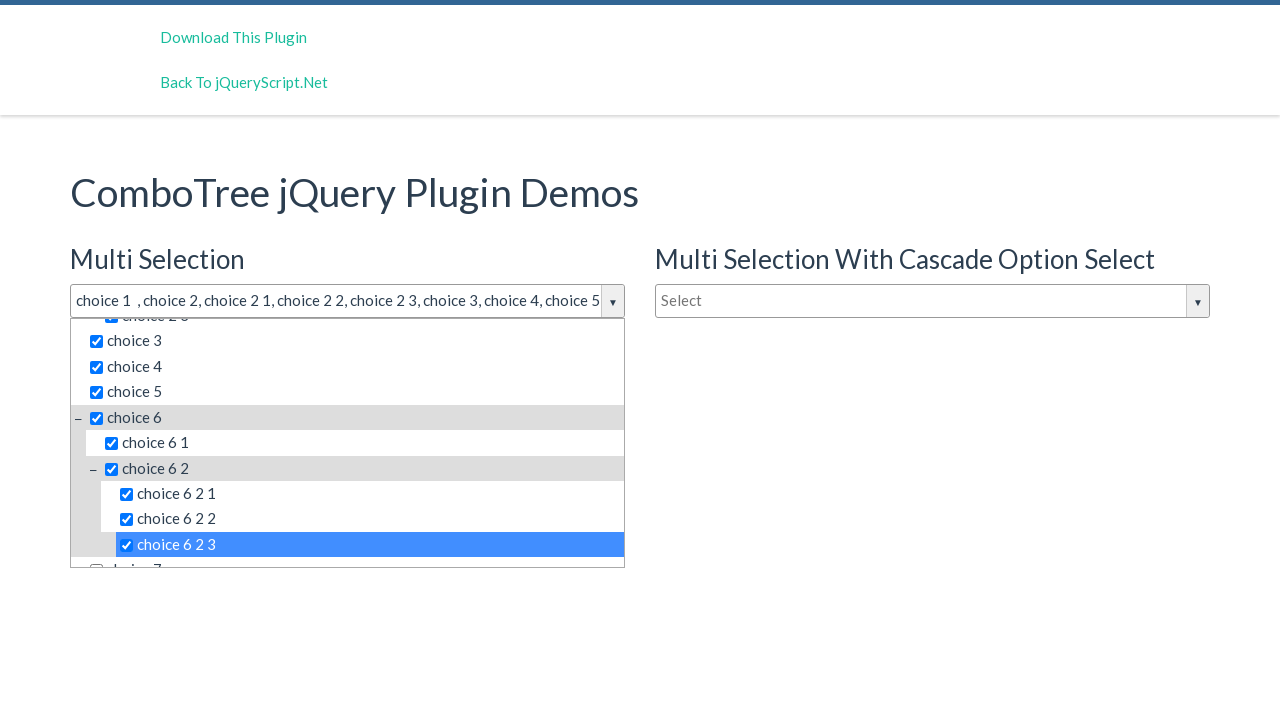

Clicked a dropdown choice option at (355, 554) on span.comboTreeItemTitle >> nth=14
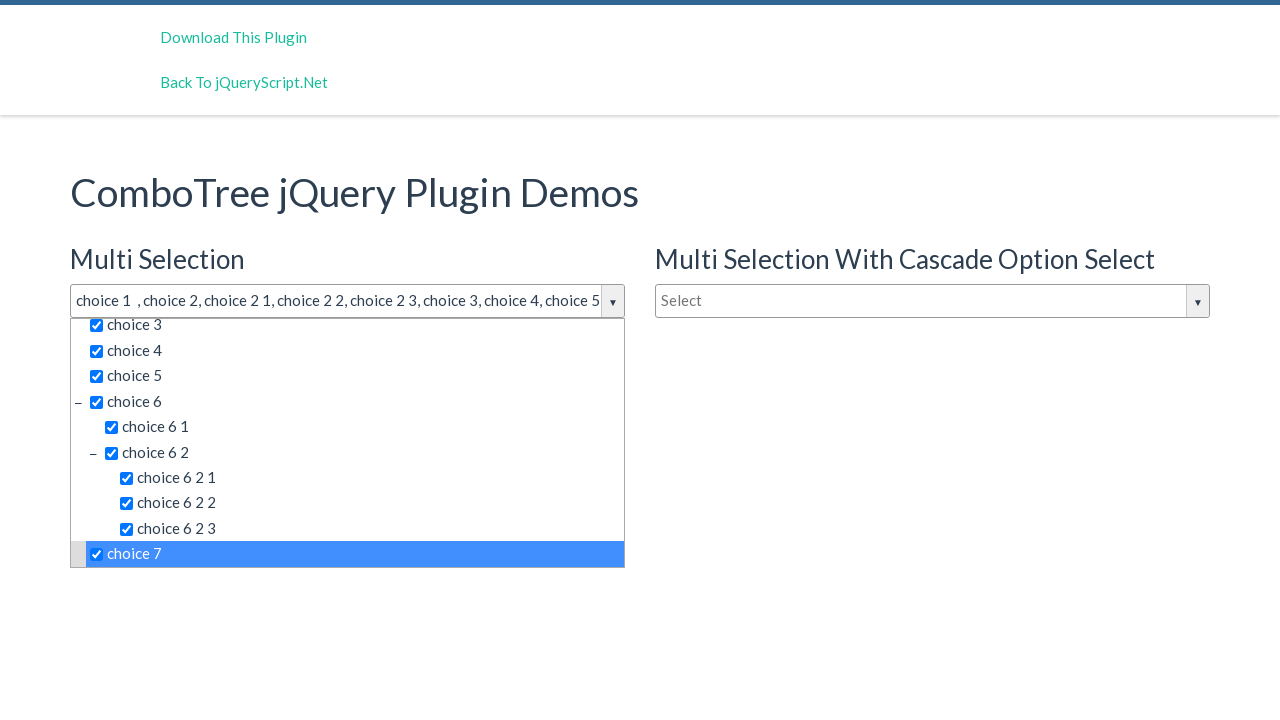

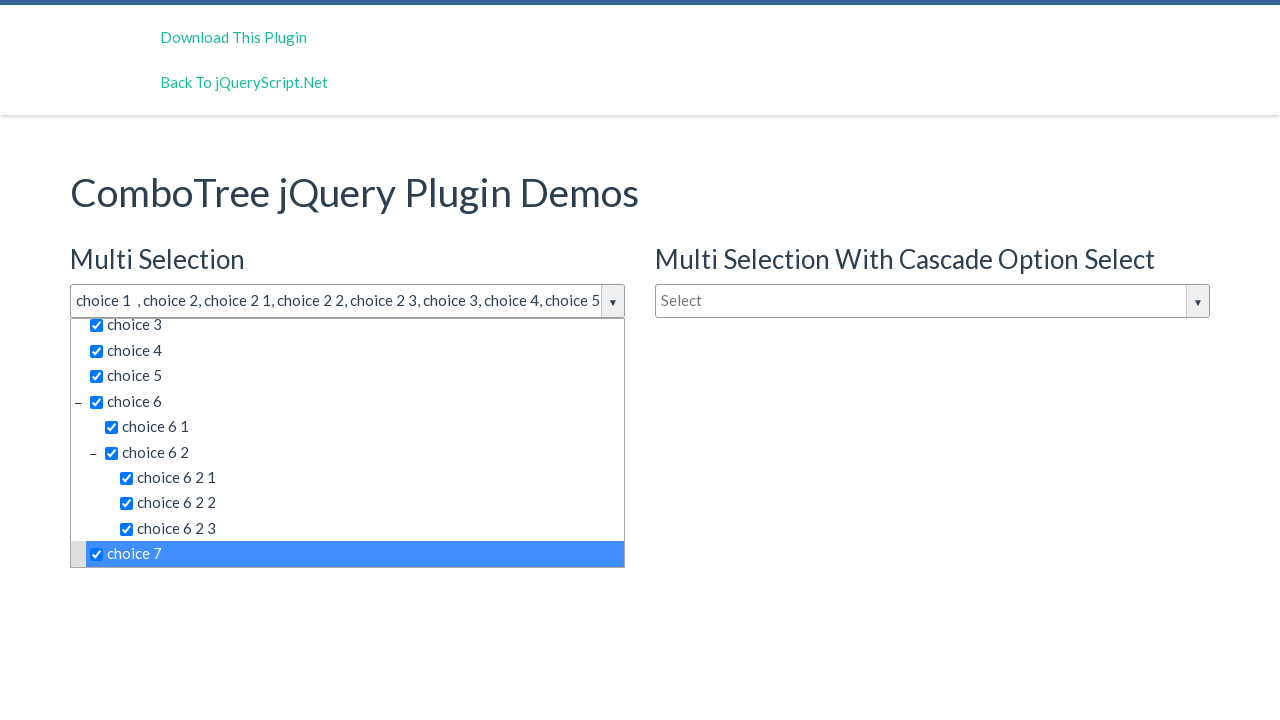